Tests the basic calculator subtraction operation by calculating 4 - 2 = 2

Starting URL: https://www.calculator.net/

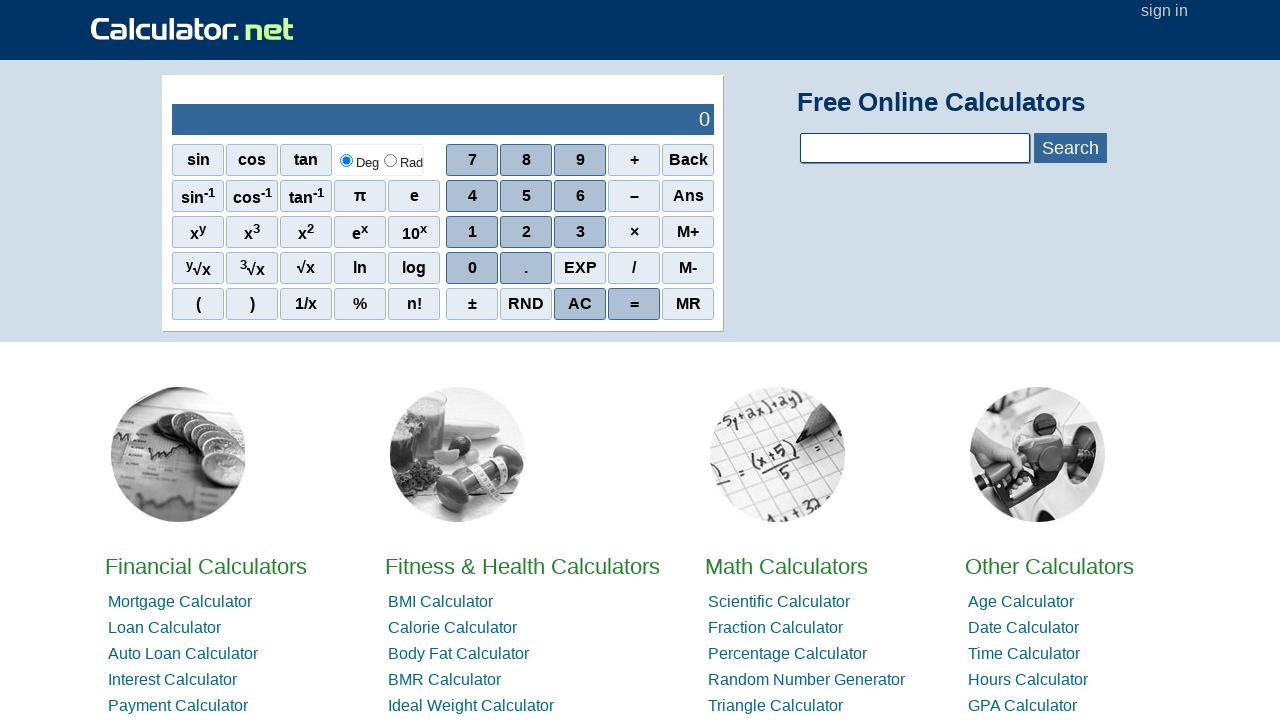

Clicked number 4 on calculator at (472, 196) on xpath=//span[text()='4']
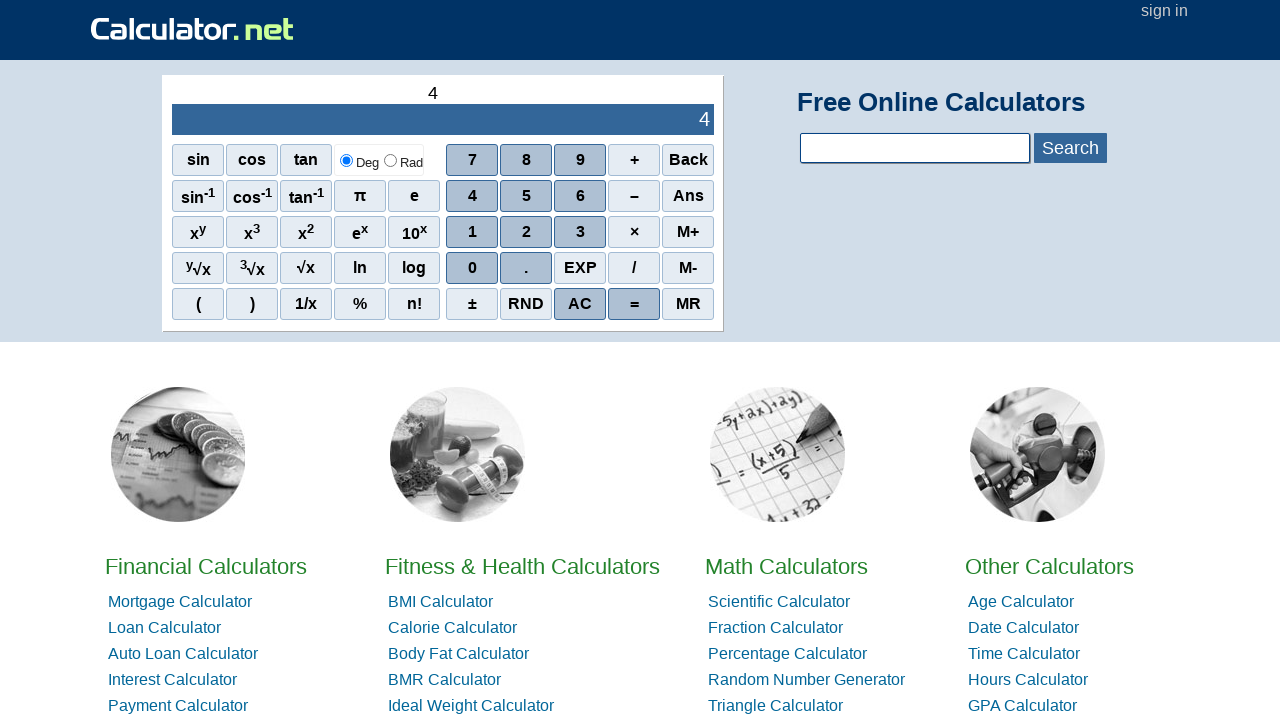

Clicked minus button at (634, 196) on xpath=/html/body/div[3]/div/table/tbody/tr/td[1]/table/tbody/tr[2]/td[2]/div/div
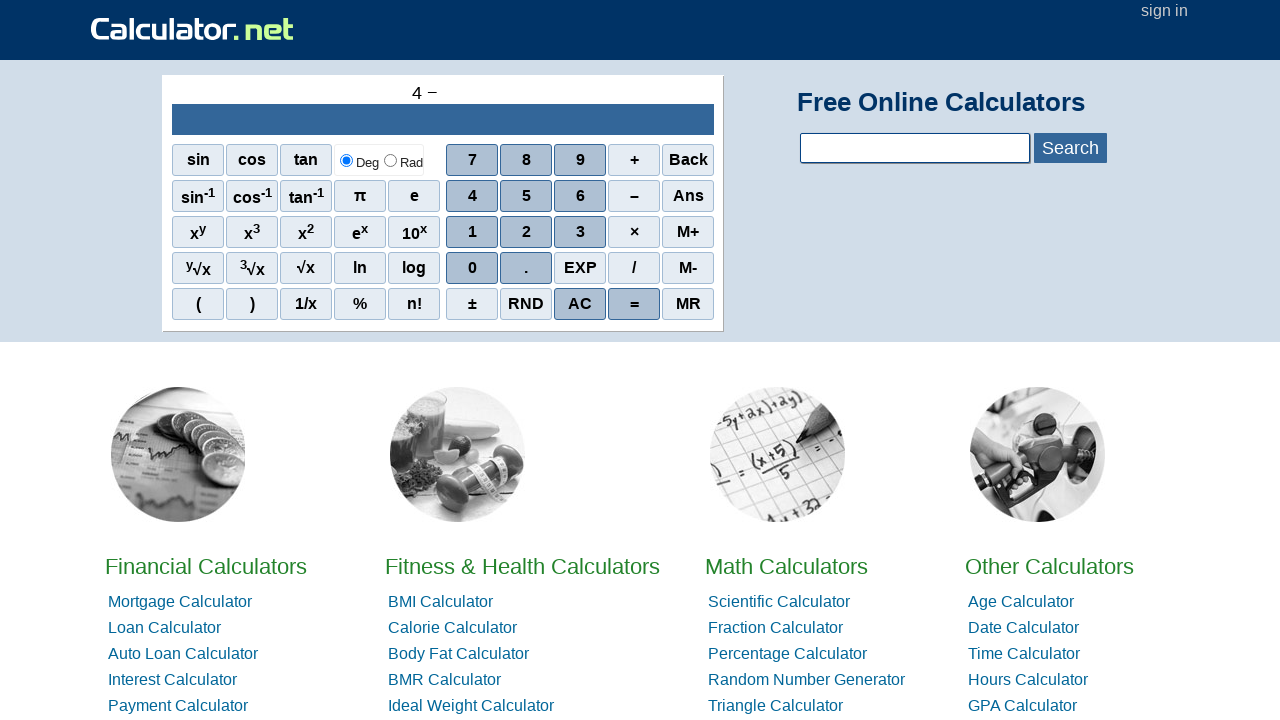

Clicked number 2 on calculator at (526, 232) on xpath=//span[text()='2']
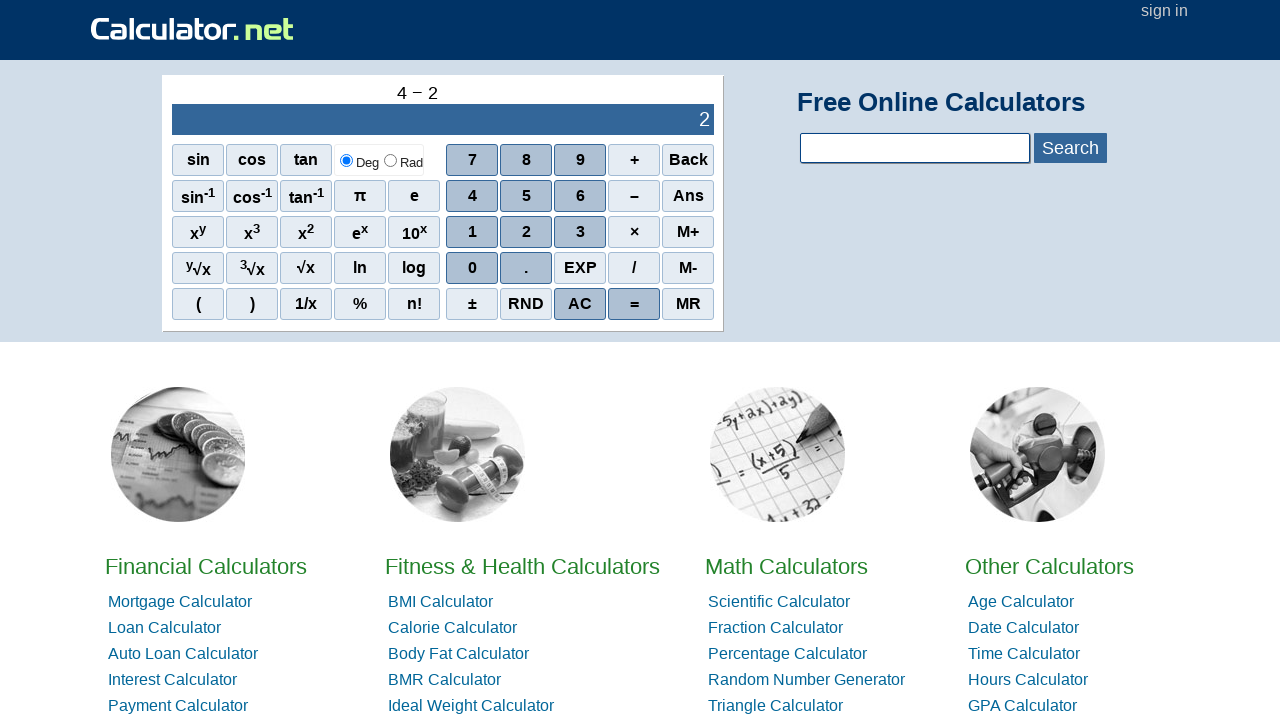

Clicked equals button to calculate result at (634, 304) on xpath=//span[text()='=']
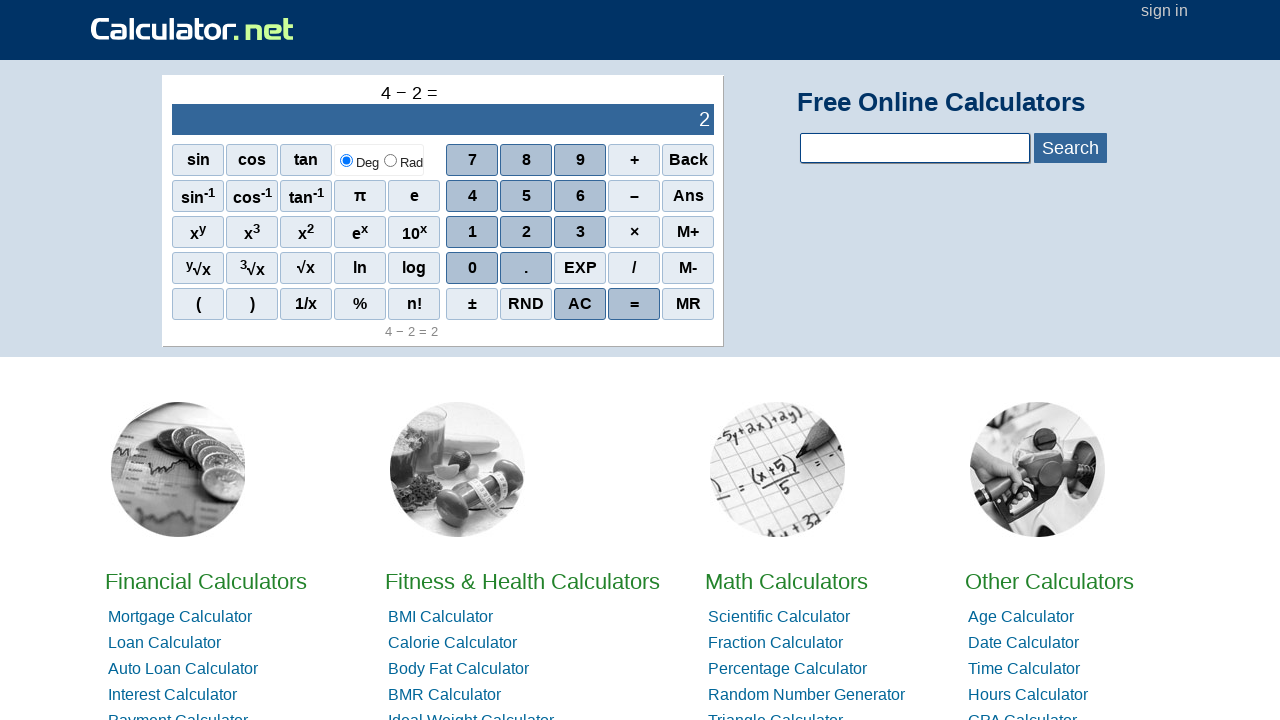

Subtraction result (4 - 2 = 2) displayed on calculator
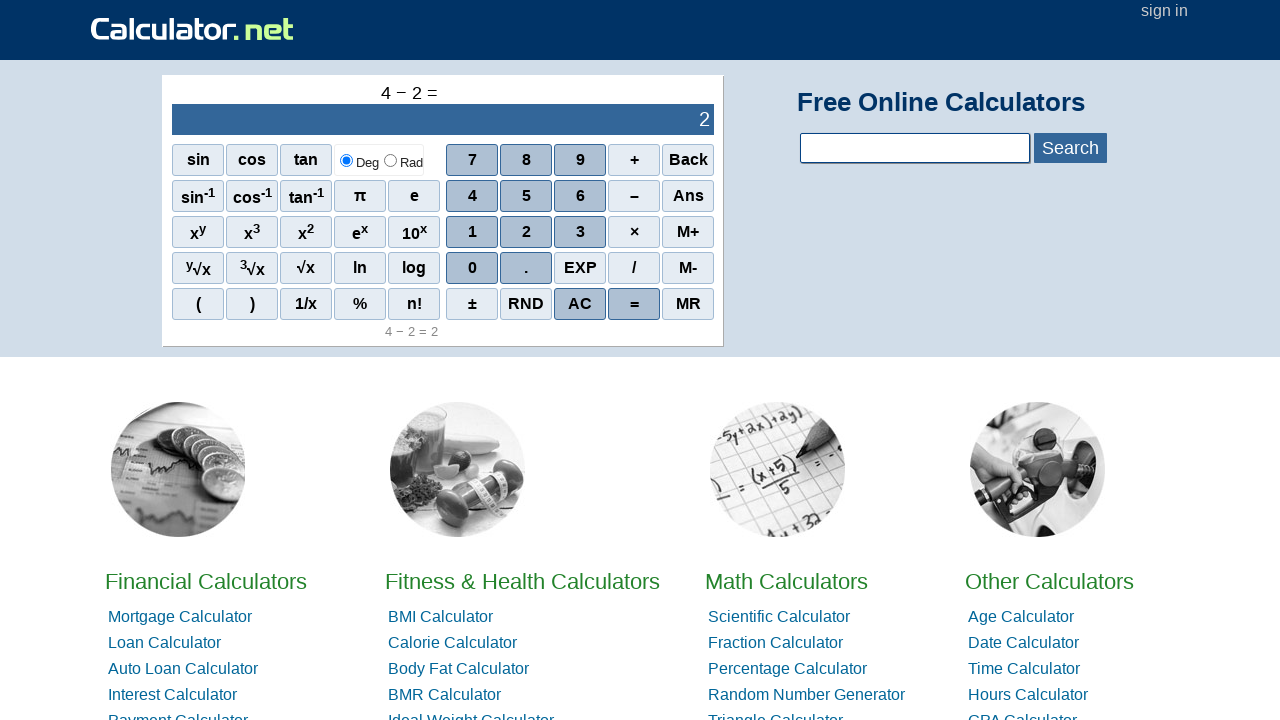

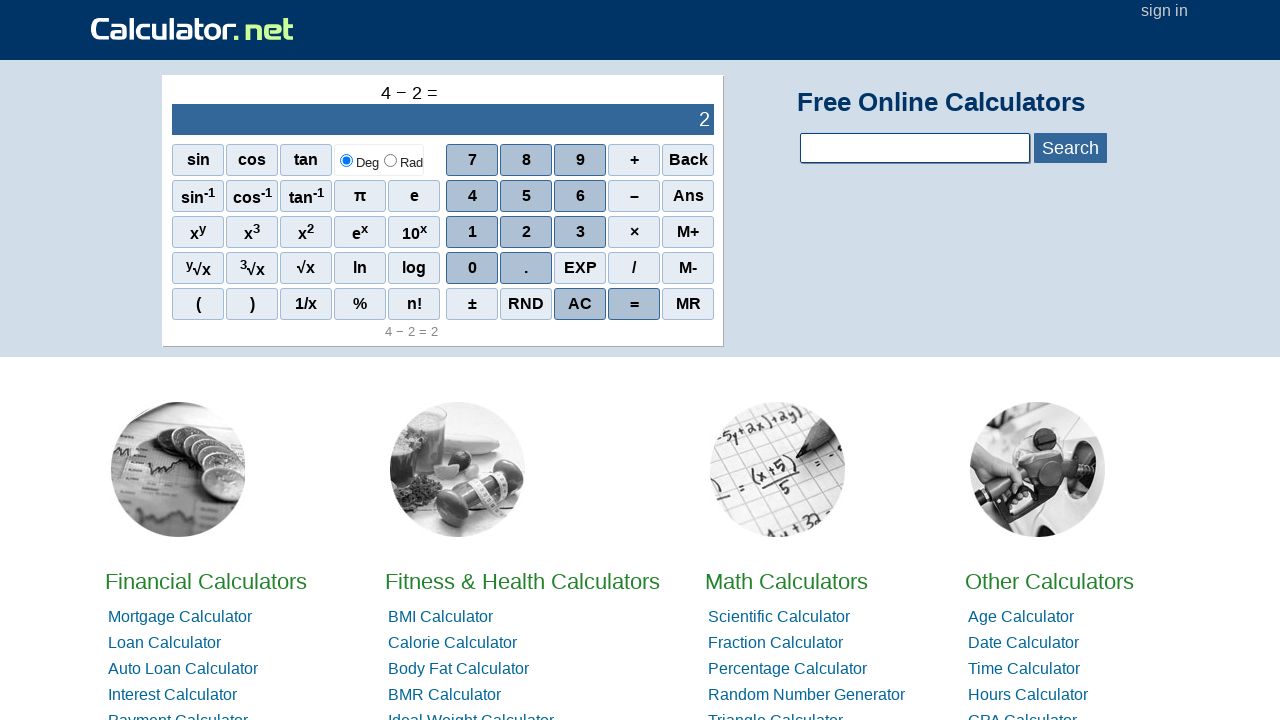